Validates that the "Forgot Password?" link text is present on the login page

Starting URL: https://classic.crmpro.com/index.html

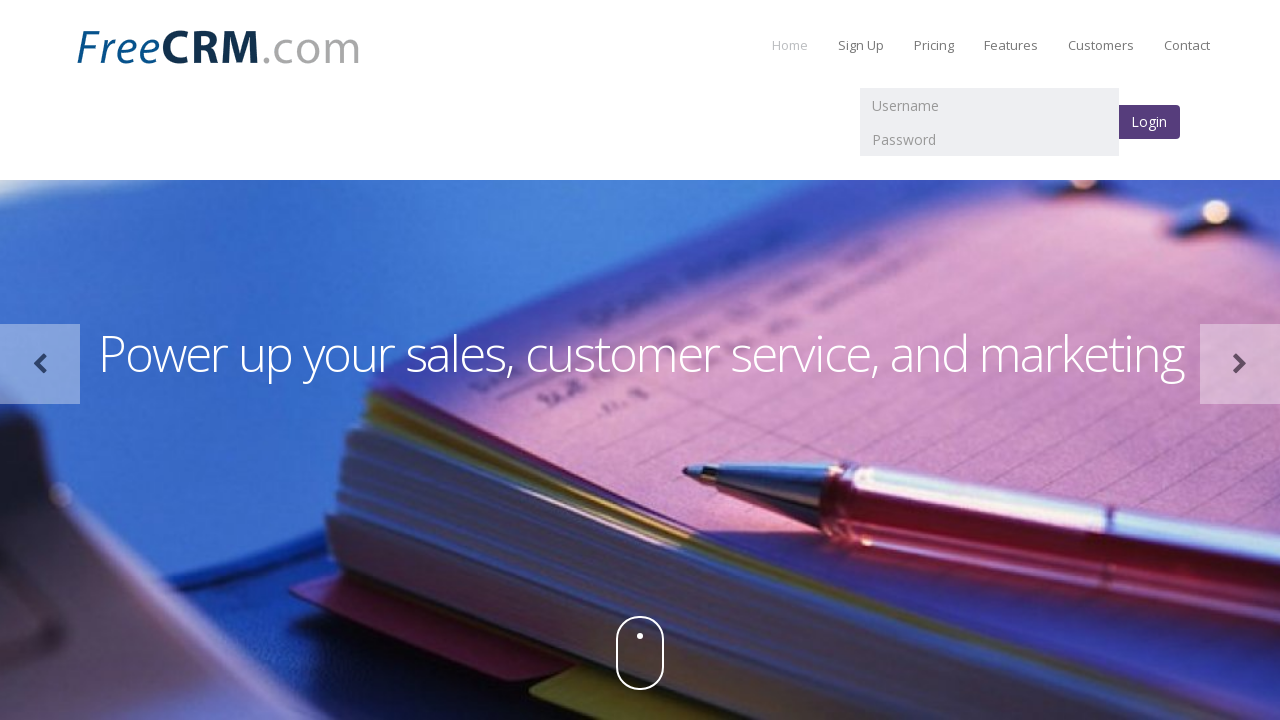

Navigated to login page at https://classic.crmpro.com/index.html
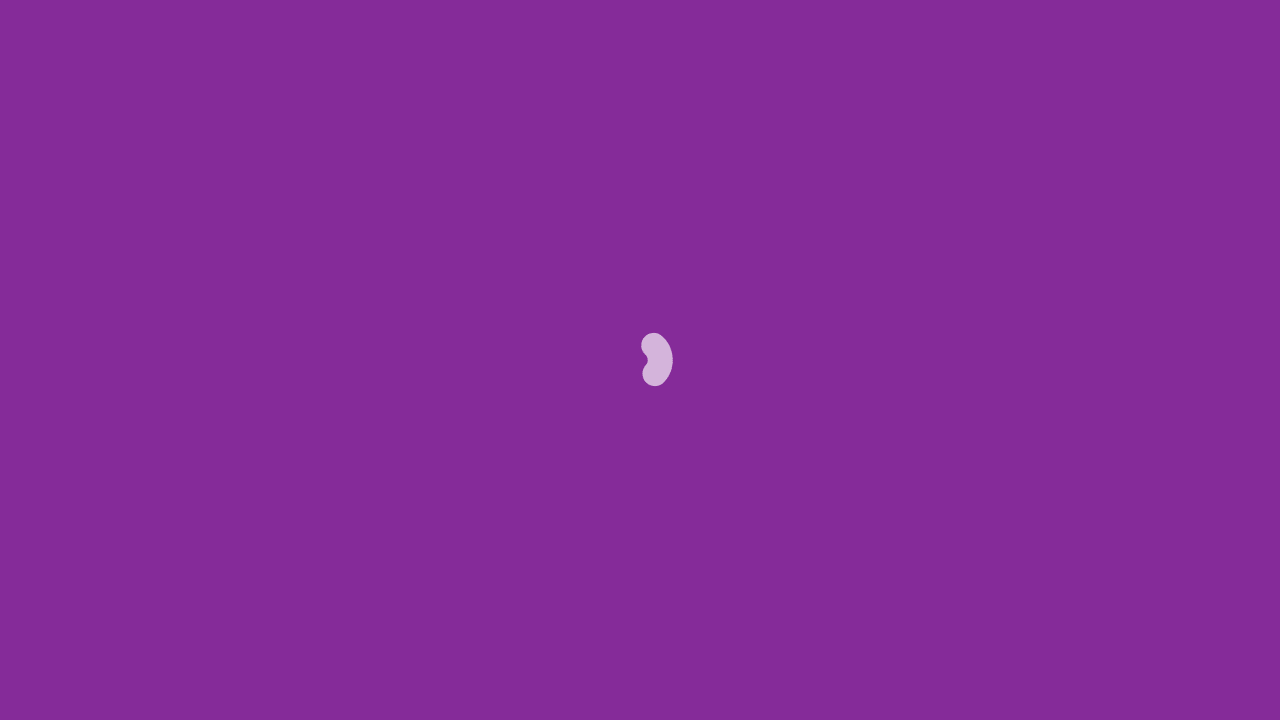

Retrieved 'Forgot Password?' link text from login page
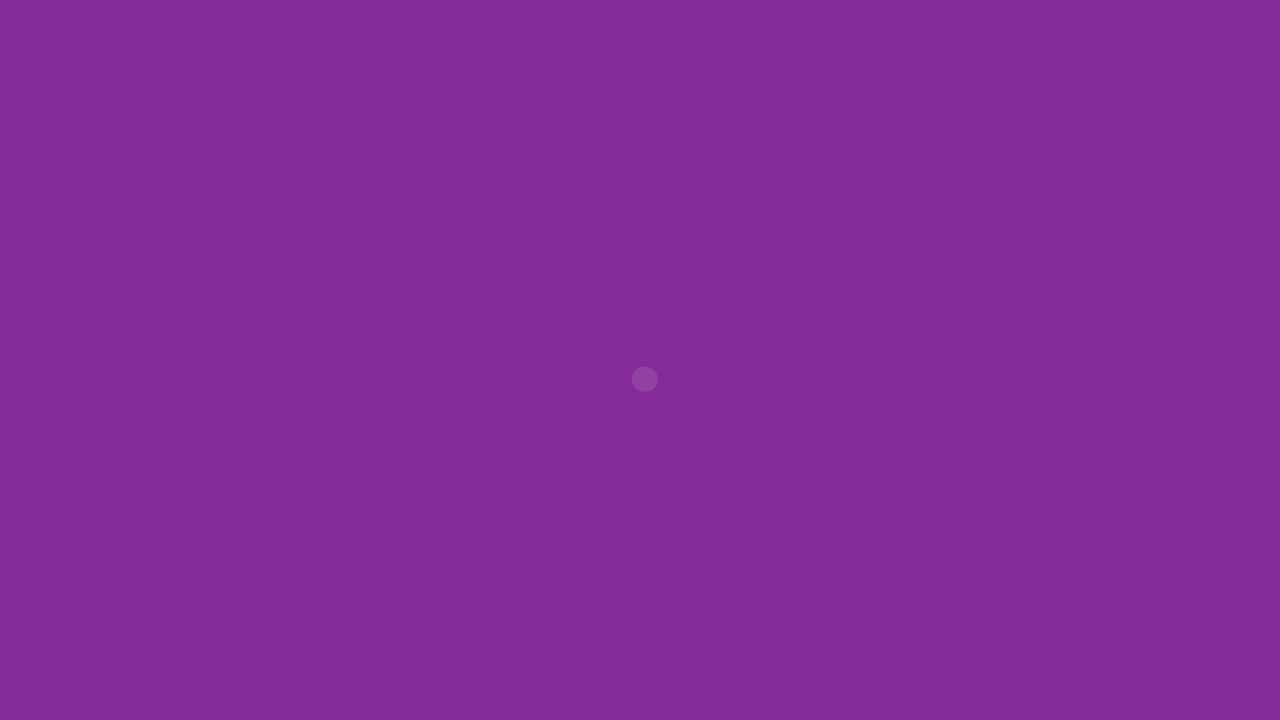

Validated that 'Forgot Password' text is present on login page - TEST PASSED
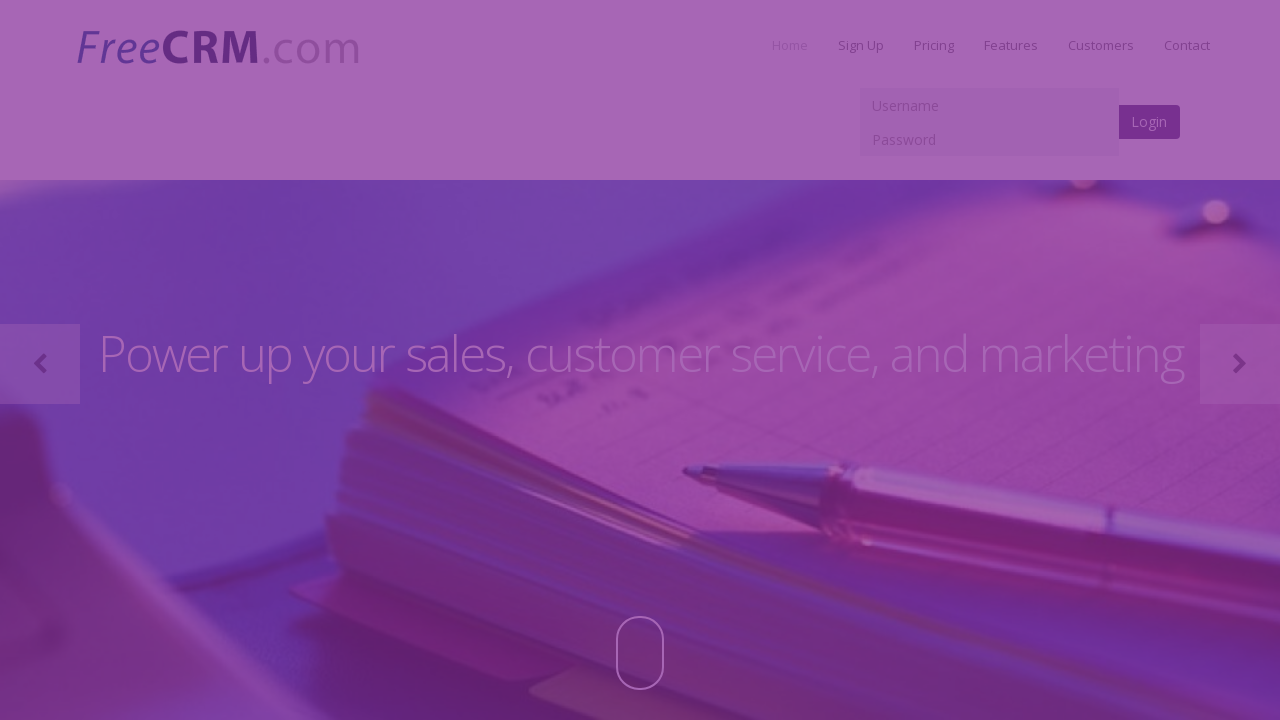

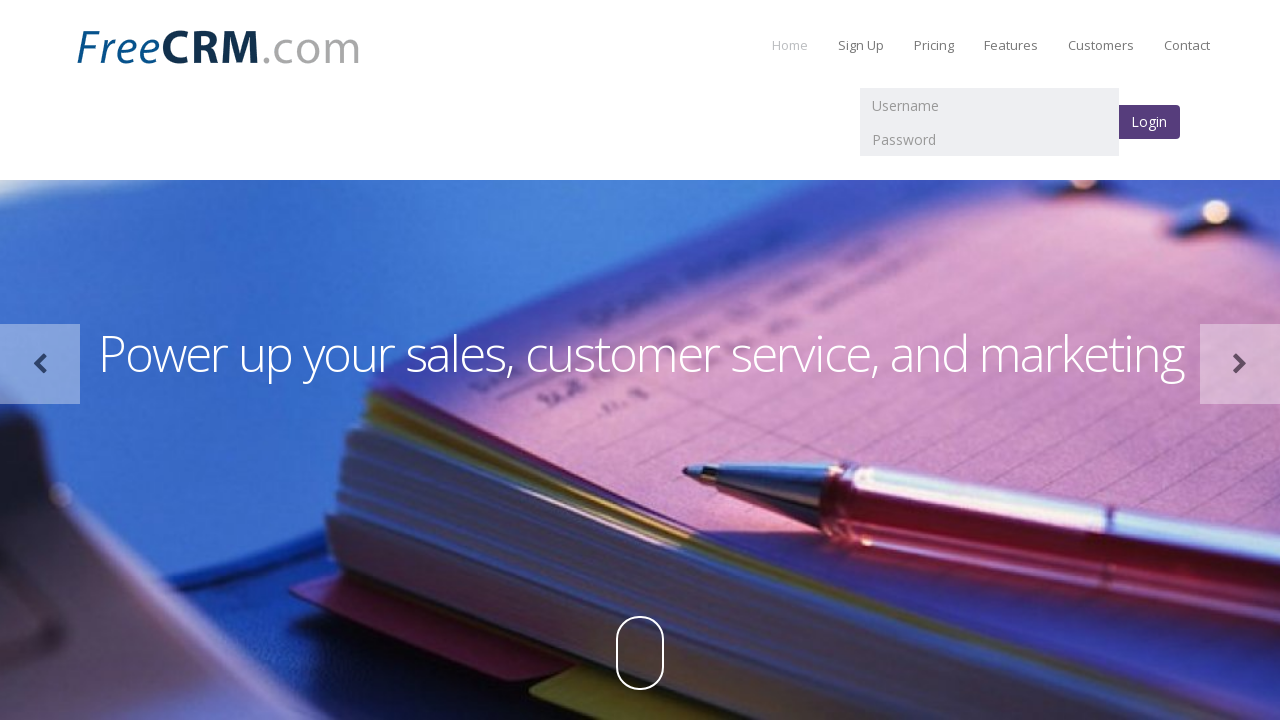